Navigates to the University of Ljubljana Faculty of Computer and Information Science website and waits for it to load

Starting URL: http://fri.uni-lj.si

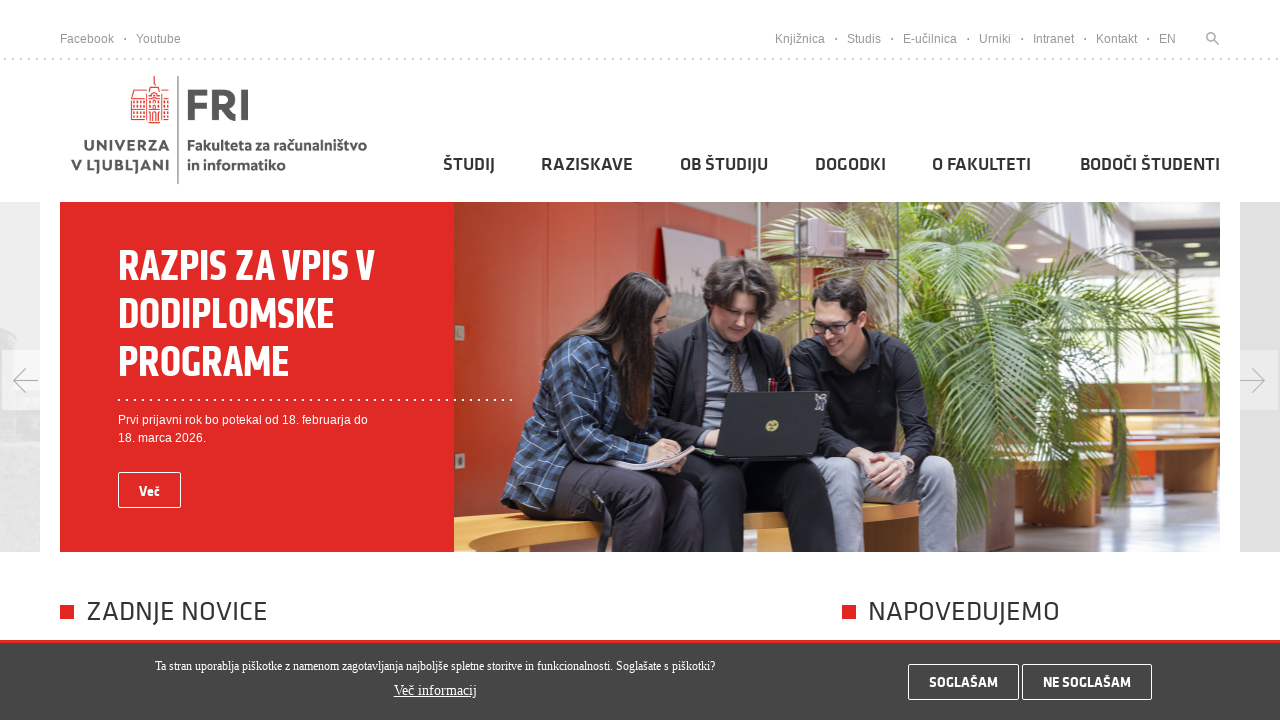

Navigated to University of Ljubljana Faculty of Computer and Information Science website
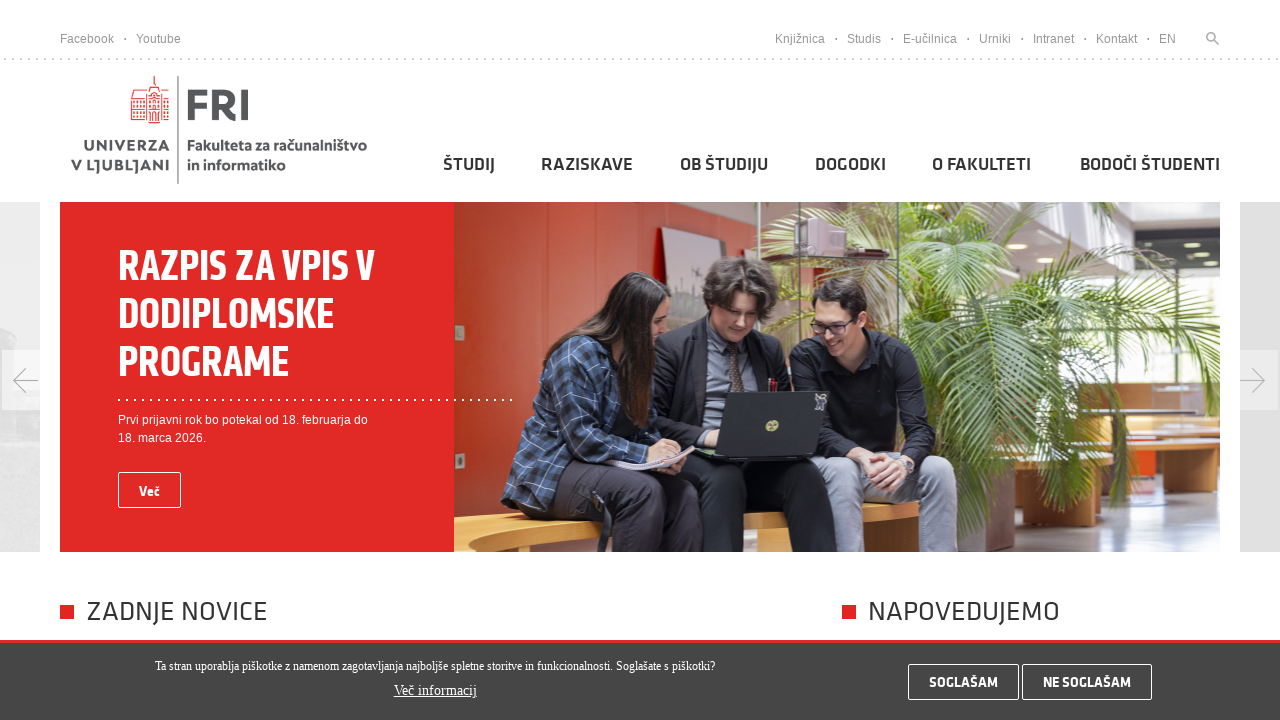

Waited for page DOM to fully load
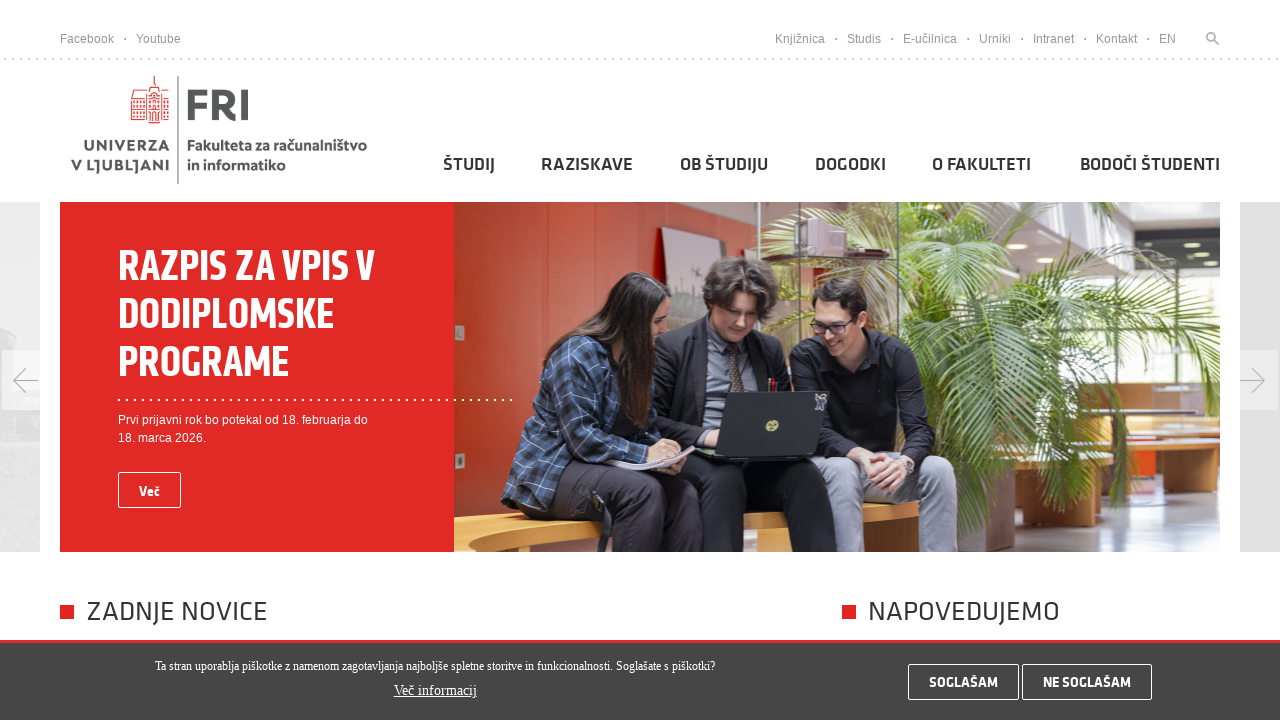

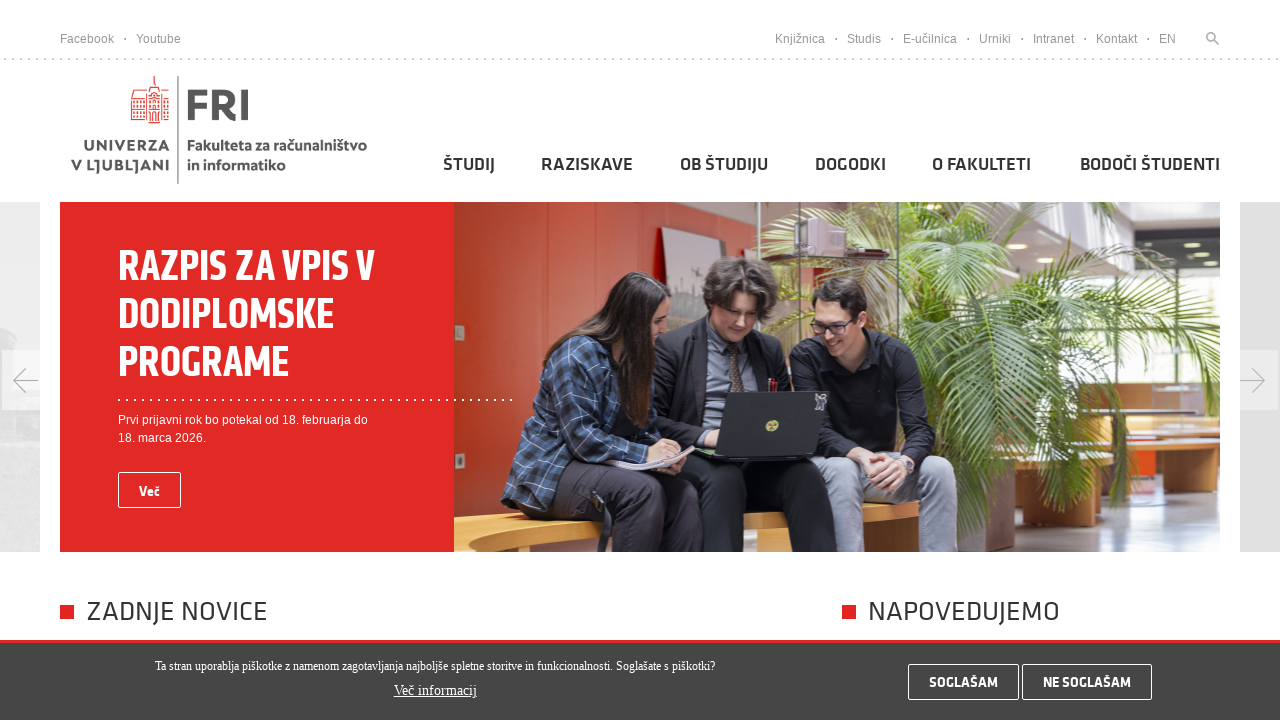